Tests dropdown select functionality by selecting Option 3, then Option 2, and verifying the result displays Option 2

Starting URL: https://kristinek.github.io/site/examples/actions

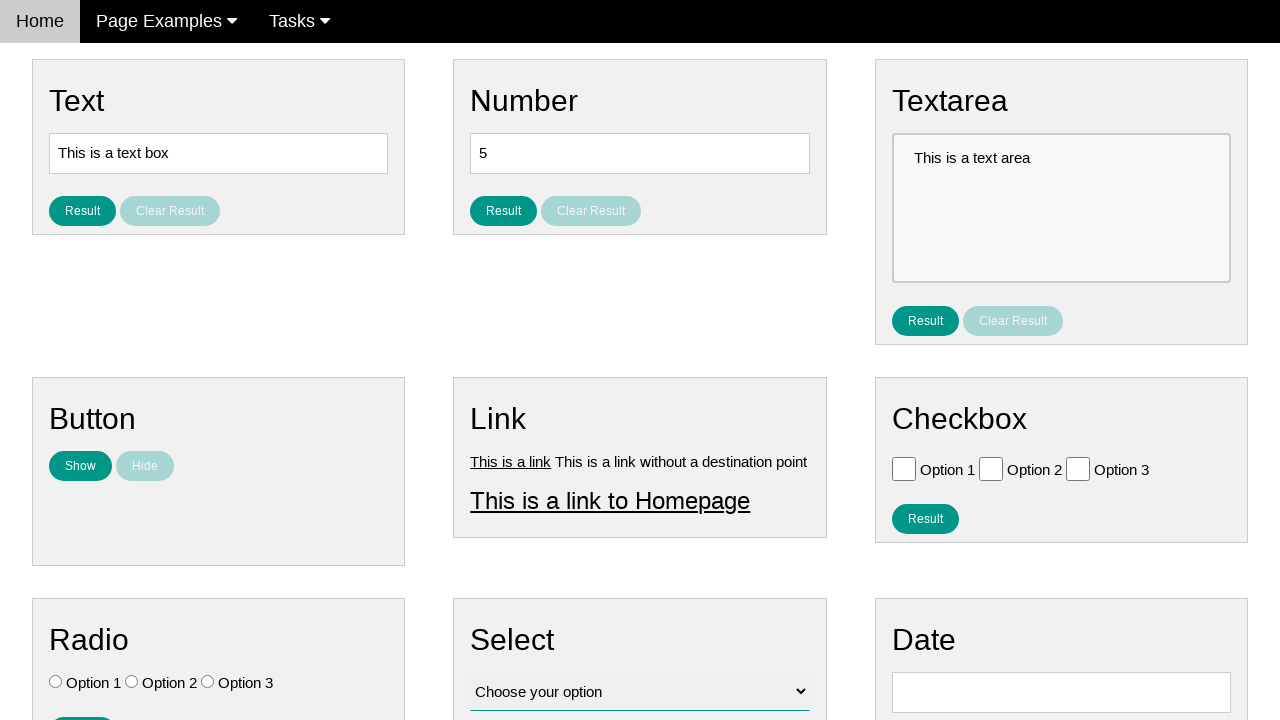

Navigated to actions example page
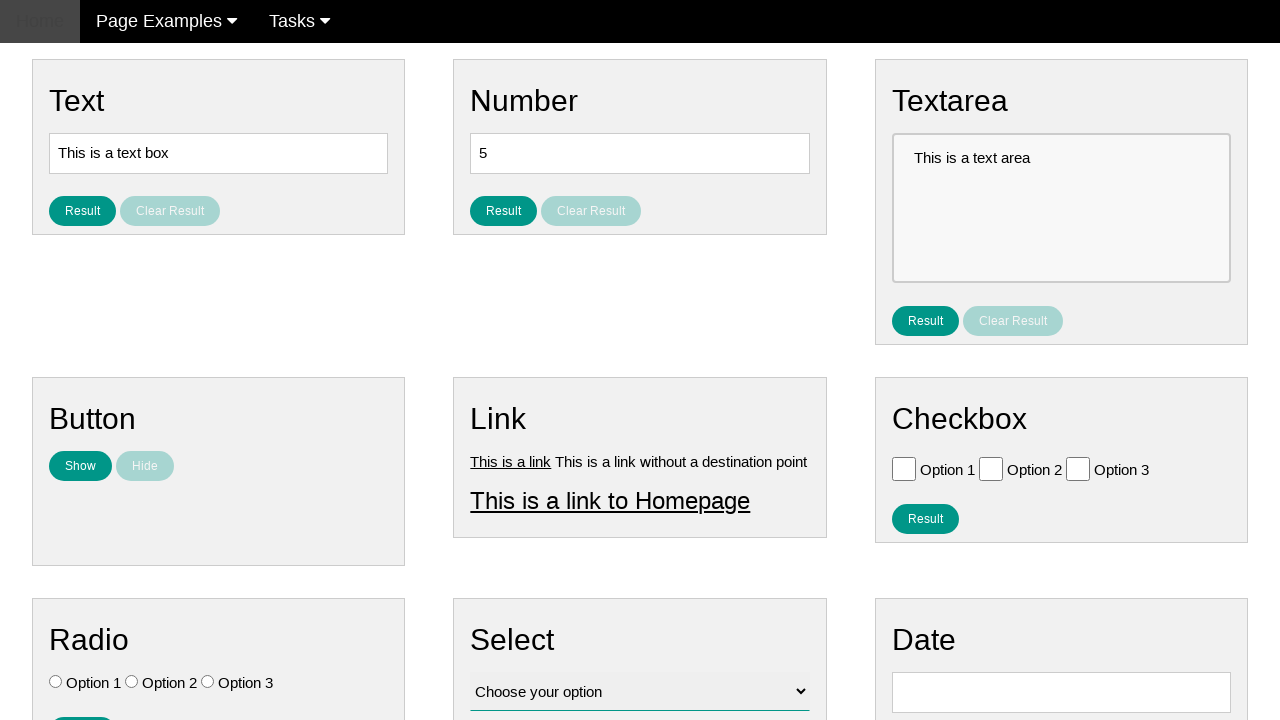

Selected Option 3 from dropdown on #vfb-12
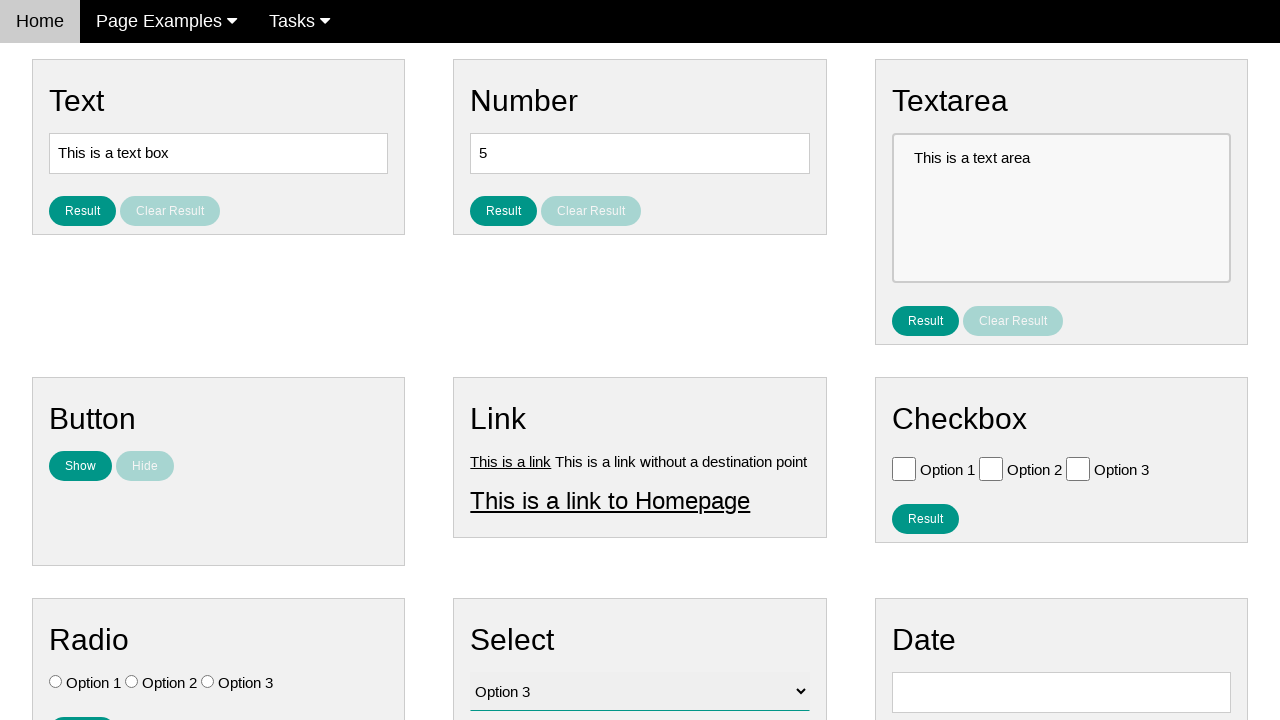

Selected Option 2 from dropdown on #vfb-12
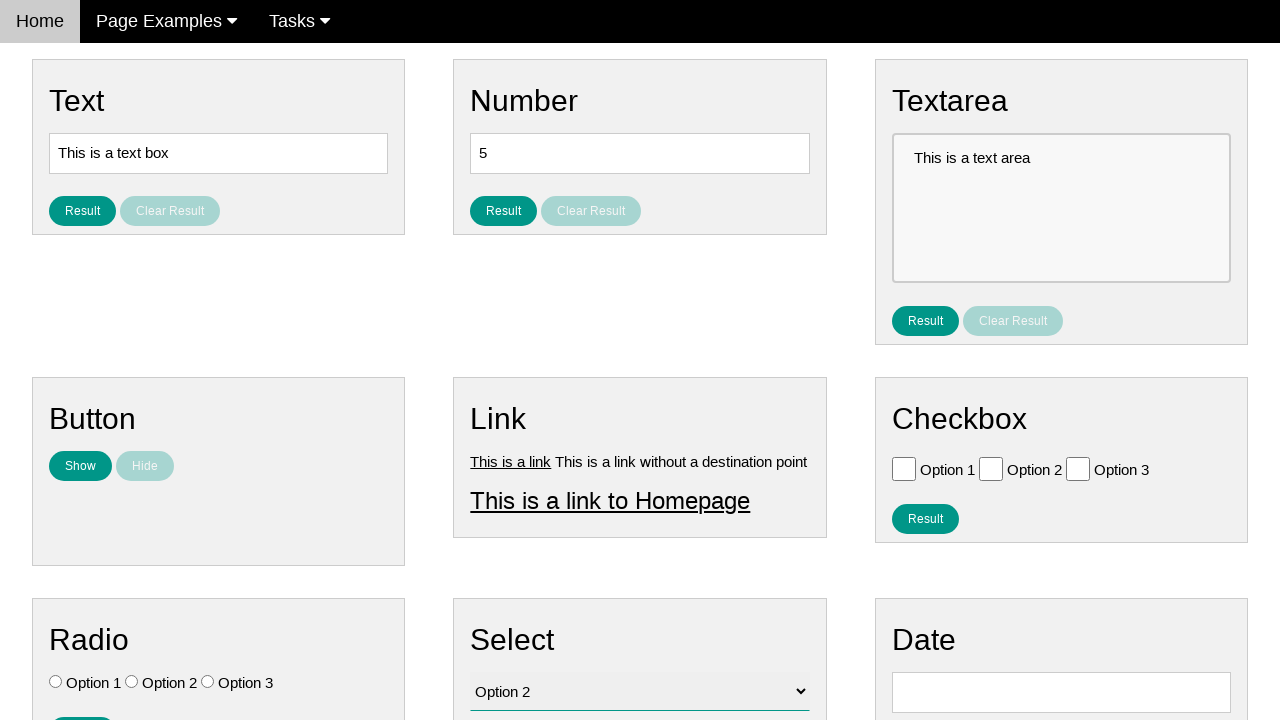

Clicked result button to display selection at (504, 424) on #result_button_select
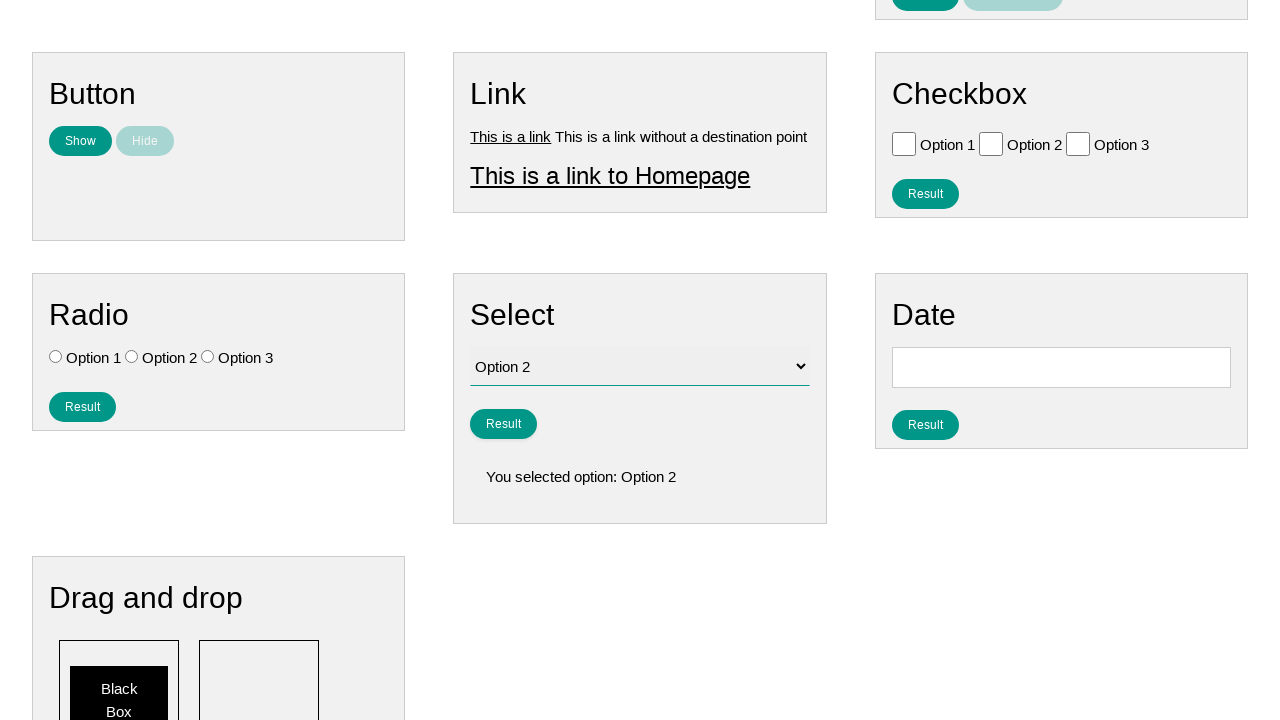

Result displayed showing Option 2 selected
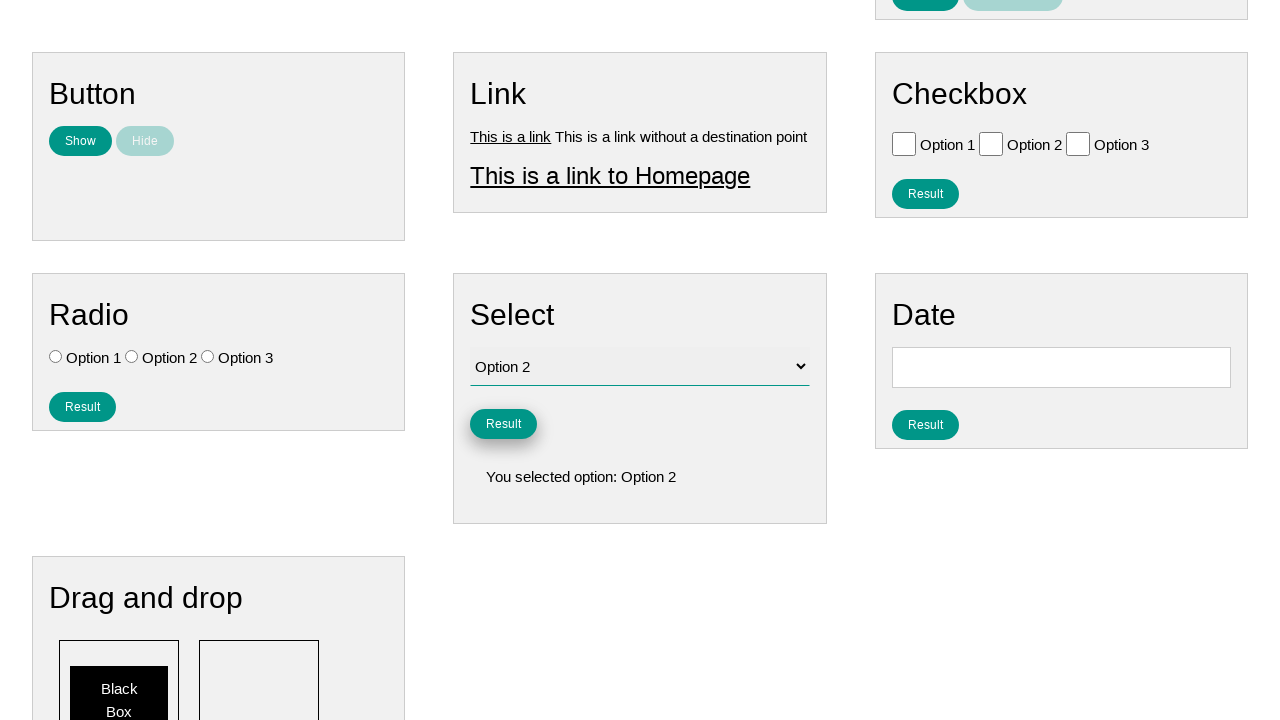

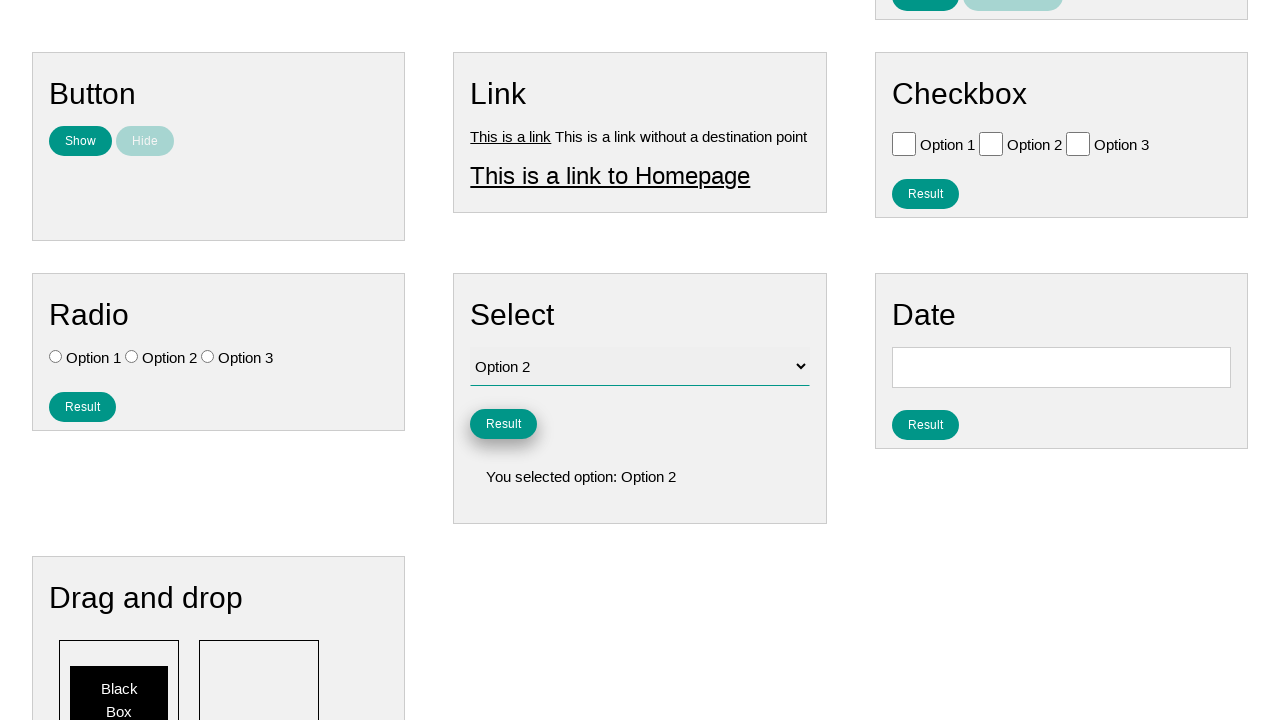